Tests window handling by clicking a link that opens a new window and verifying the new window contains expected content

Starting URL: https://the-internet.herokuapp.com/windows

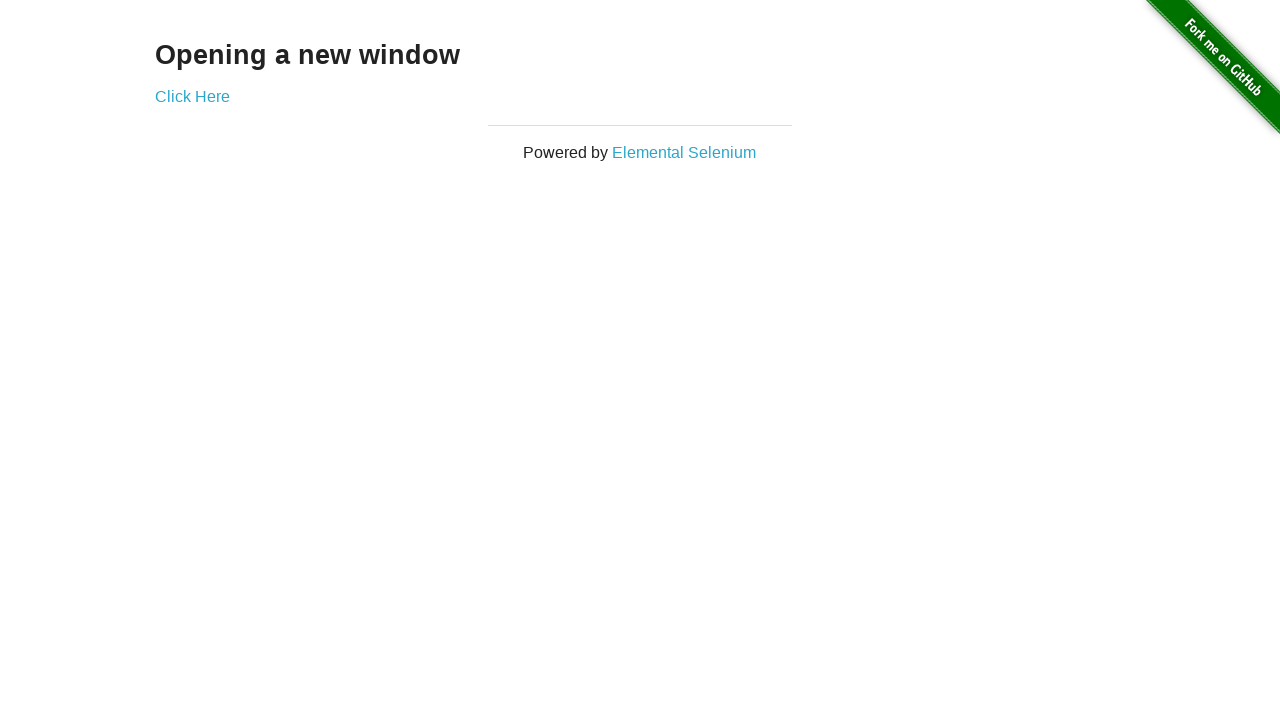

Clicked 'Click Here' link to open new window at (192, 96) on a:text('Click Here')
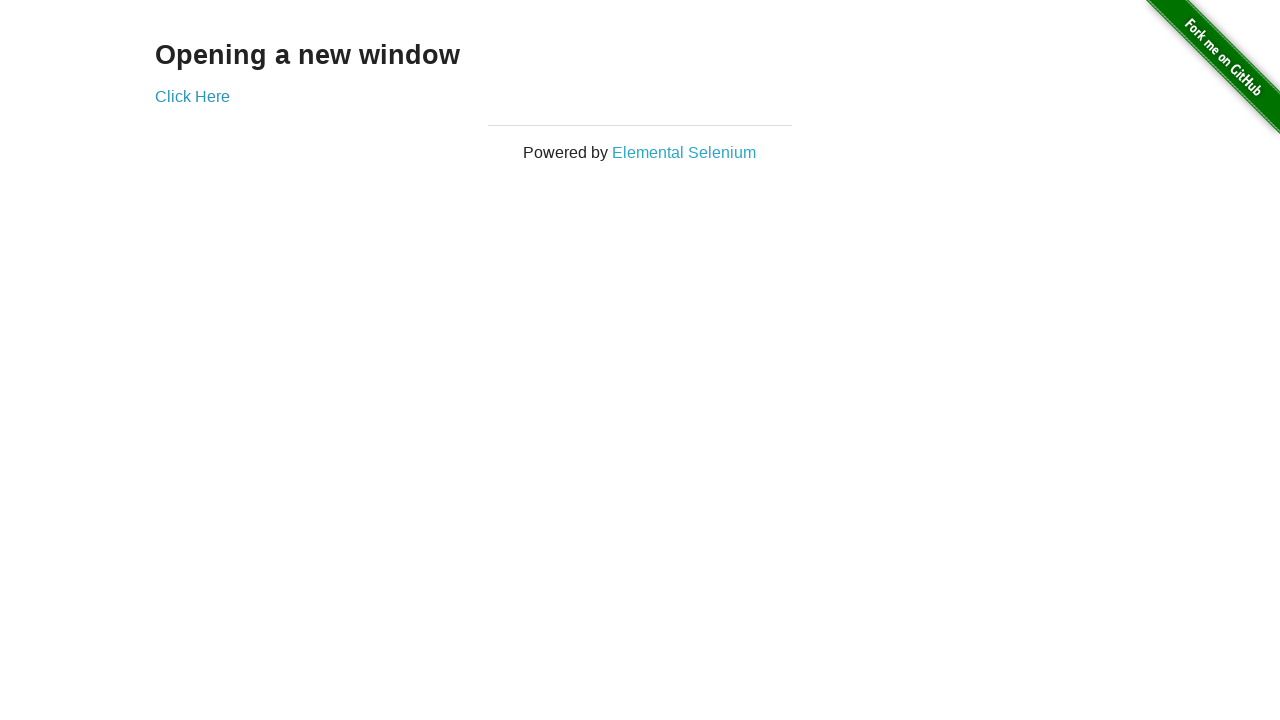

Captured new window/page that was opened
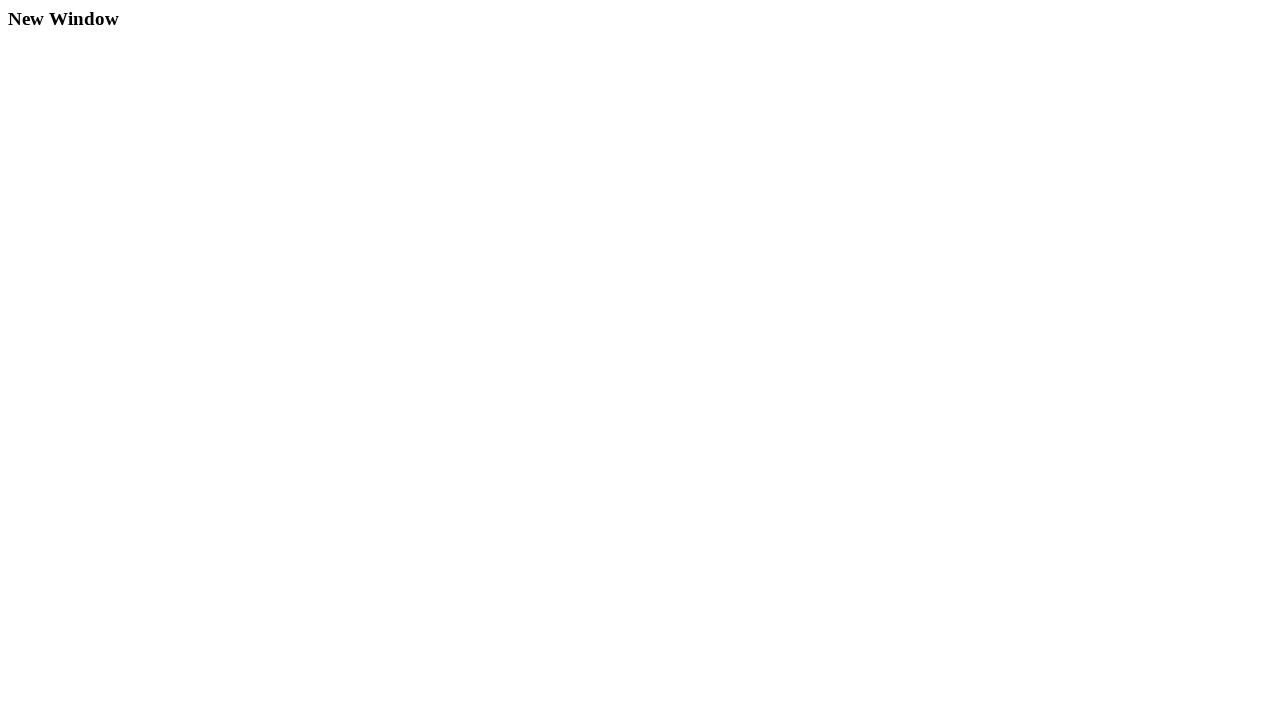

New page finished loading
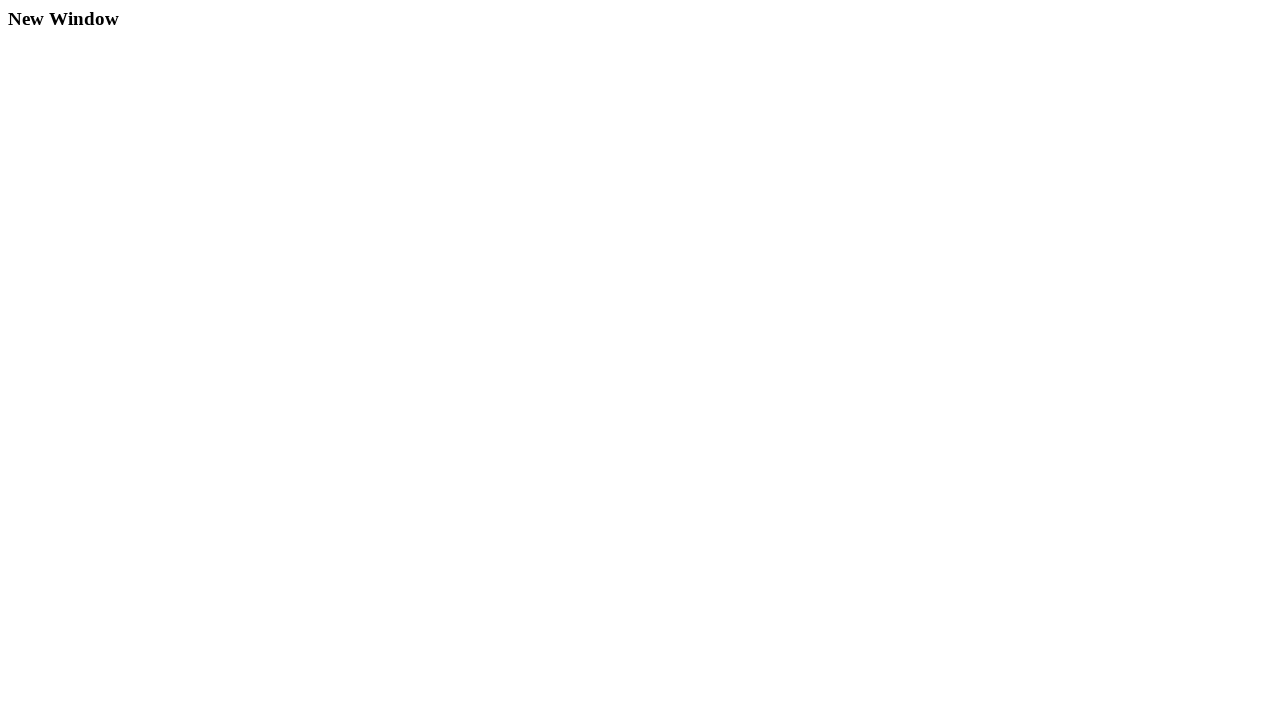

Verified 'New Window' text is present in new page content
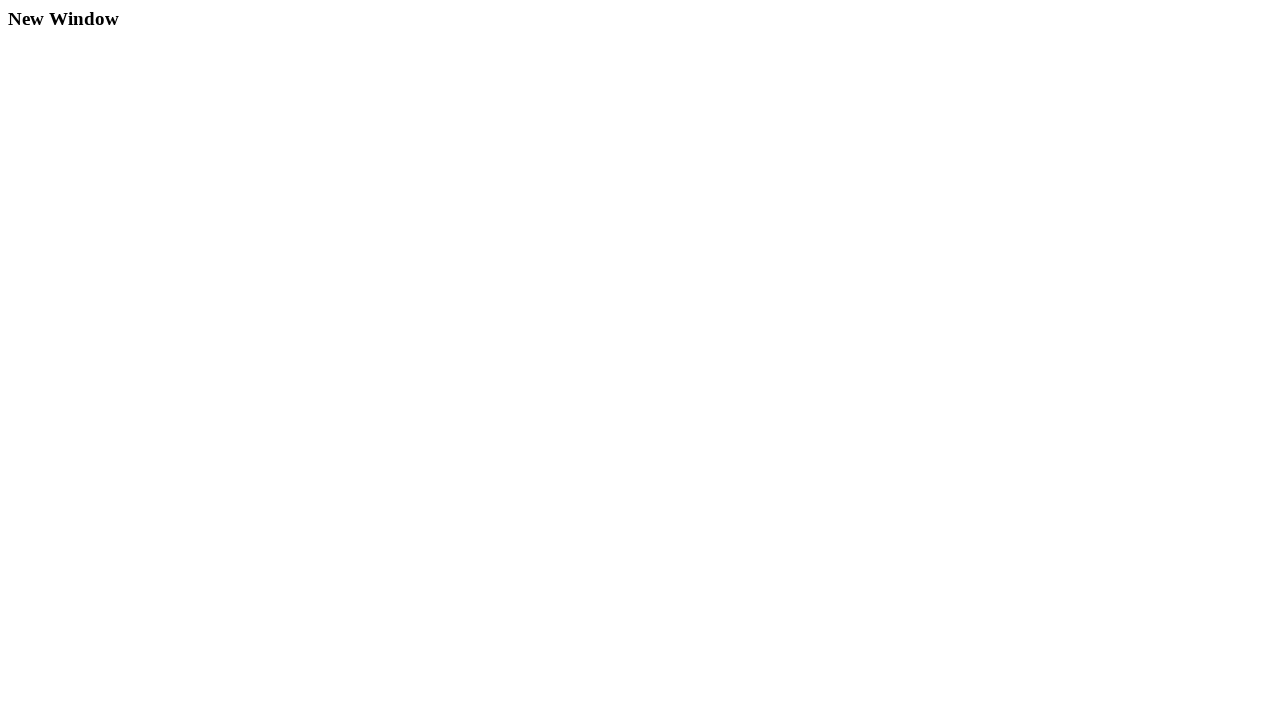

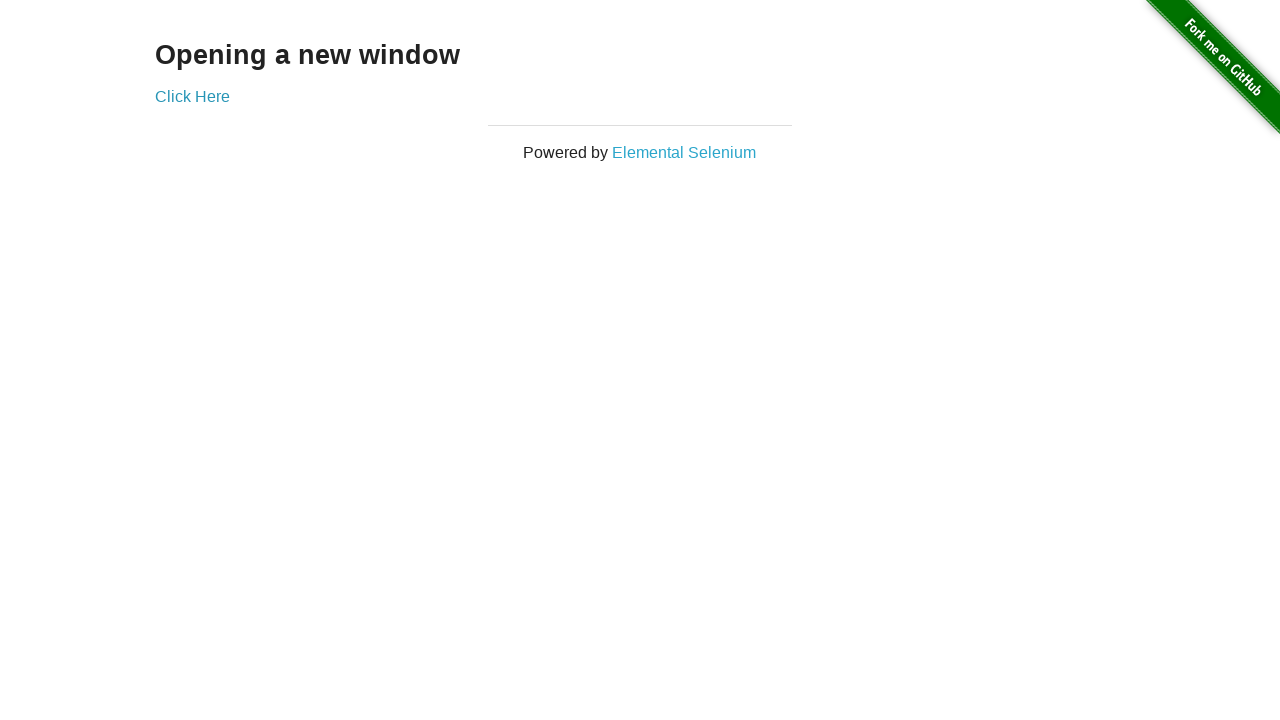